Tests hover functionality by hovering over an avatar image and verifying that the caption/additional user information becomes visible.

Starting URL: http://the-internet.herokuapp.com/hovers

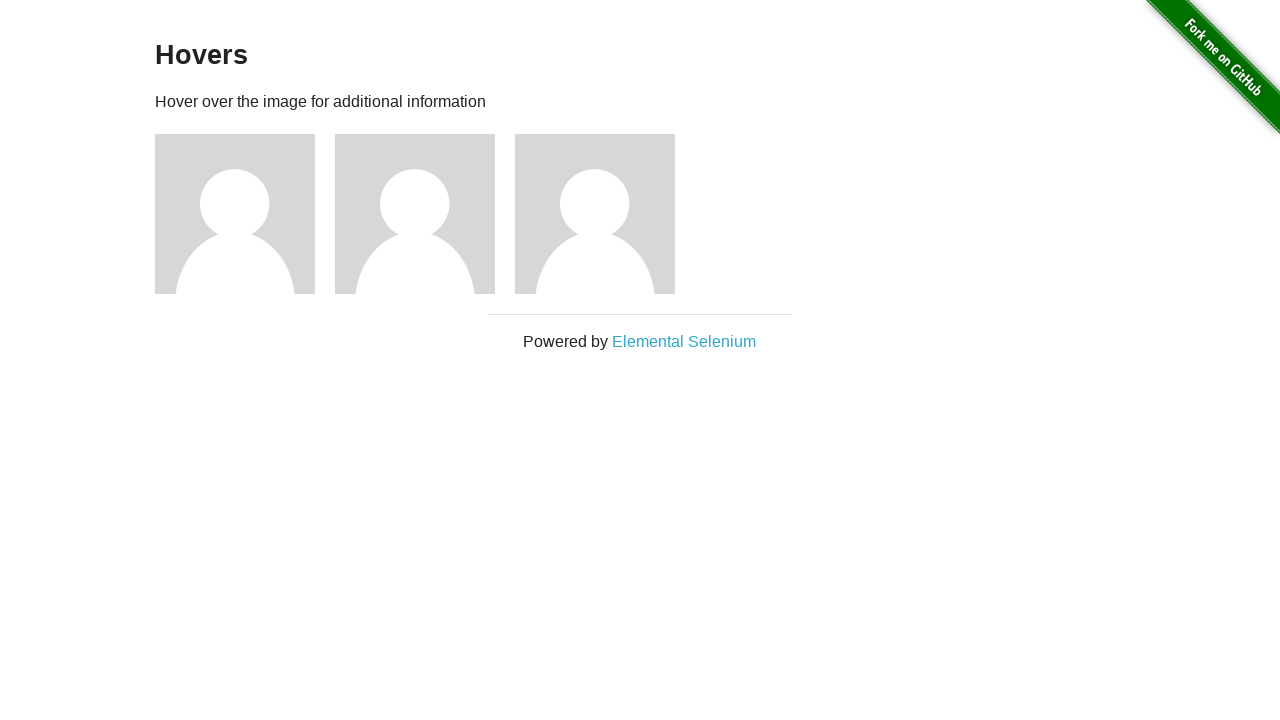

Hovered over the first avatar image at (245, 214) on .figure >> nth=0
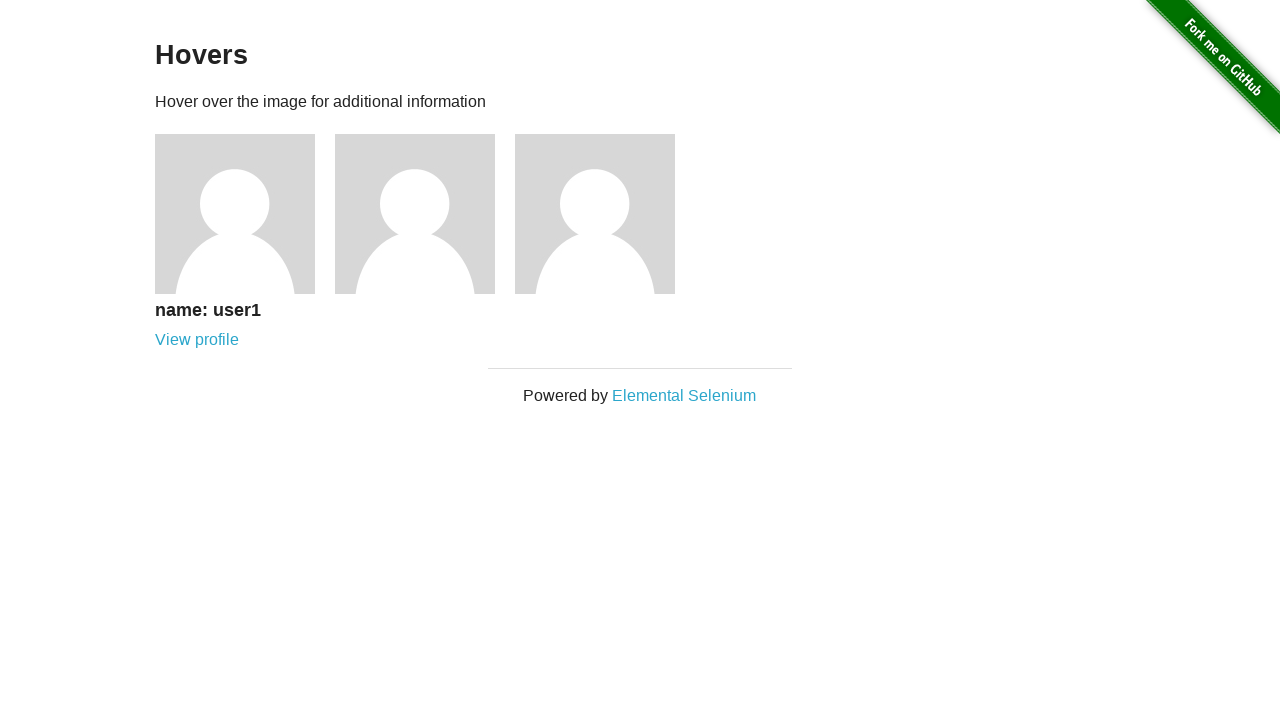

User information caption became visible after hover
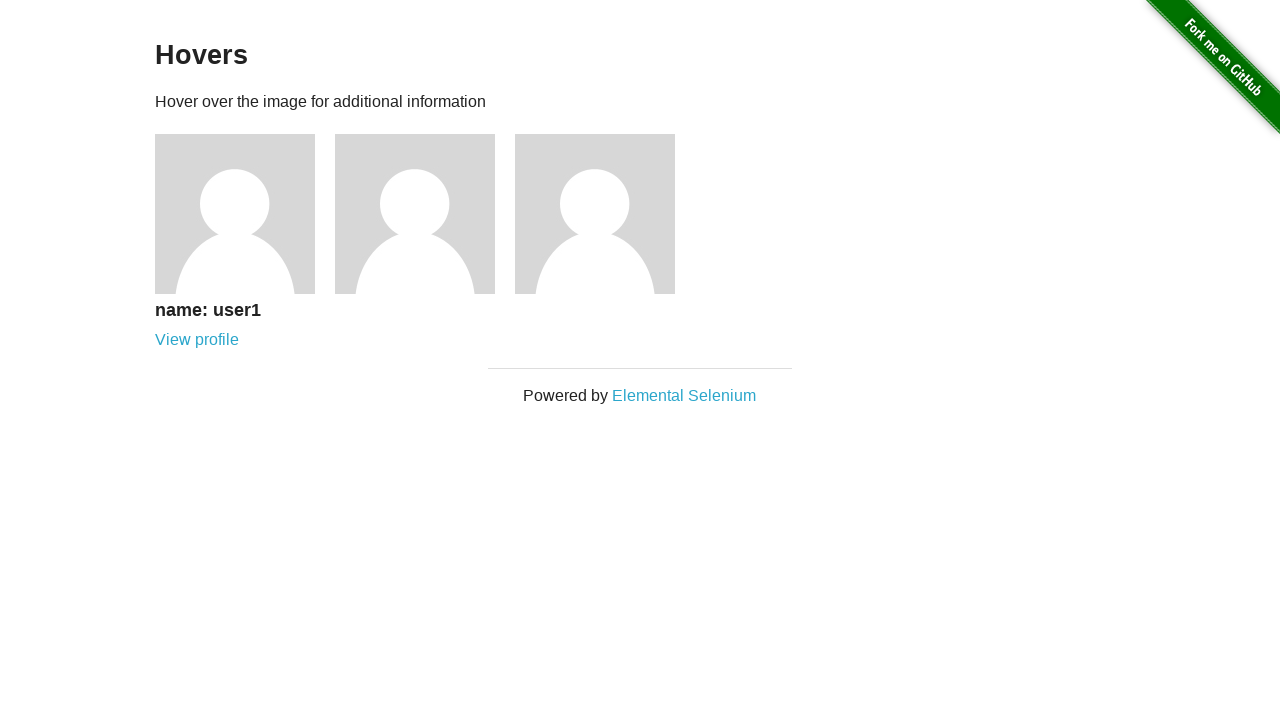

Verified that the figcaption element is visible
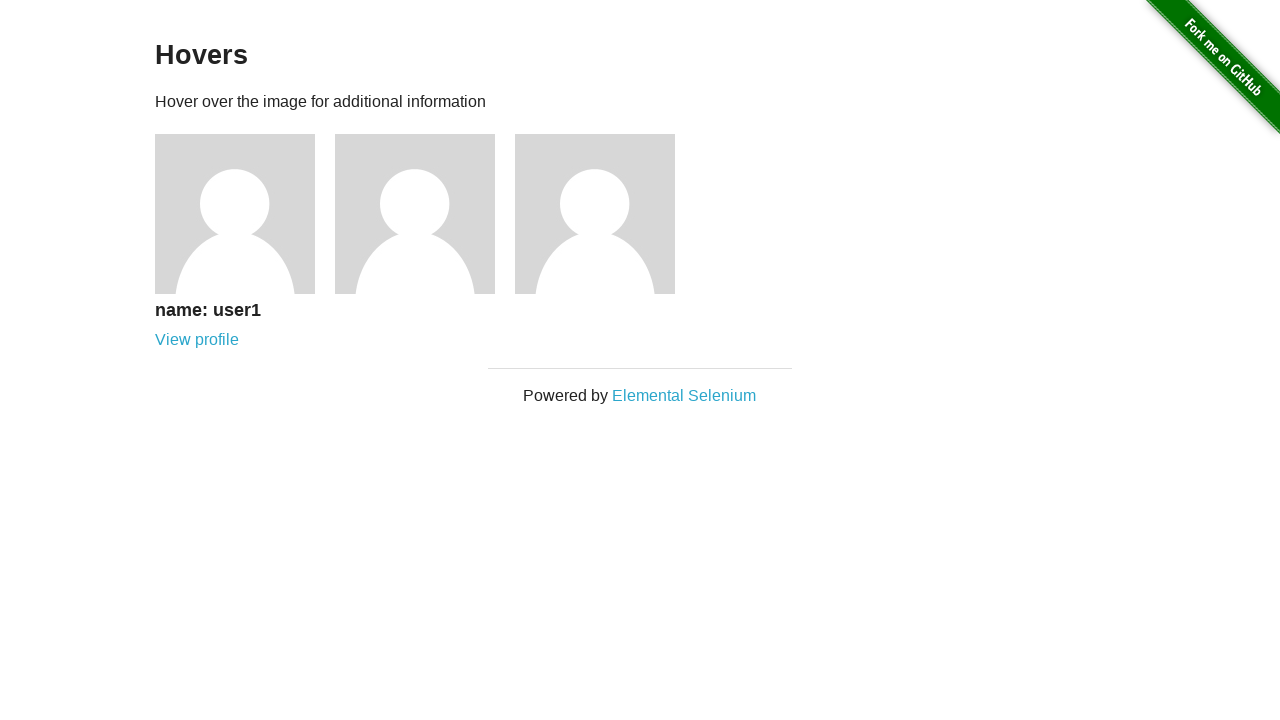

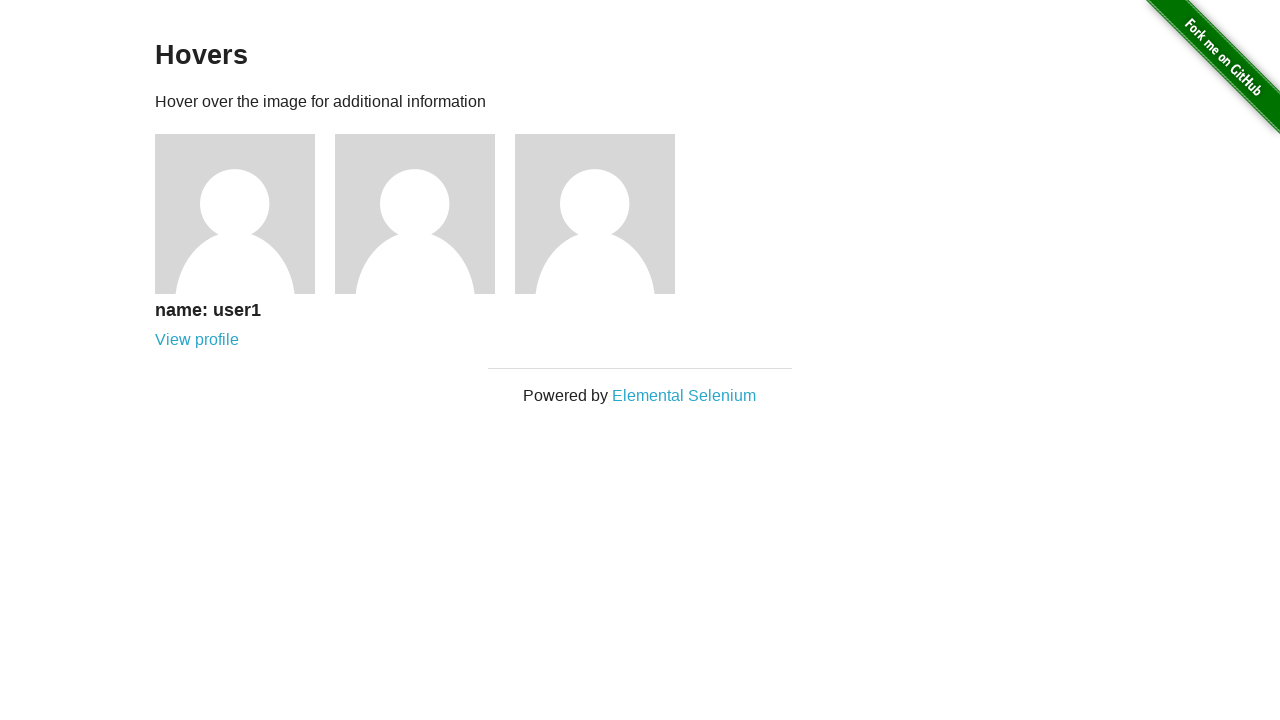